Tests JavaScript execution on a date picker by removing the readonly attribute and setting a date value using execute_script

Starting URL: https://www.12306.cn/index/

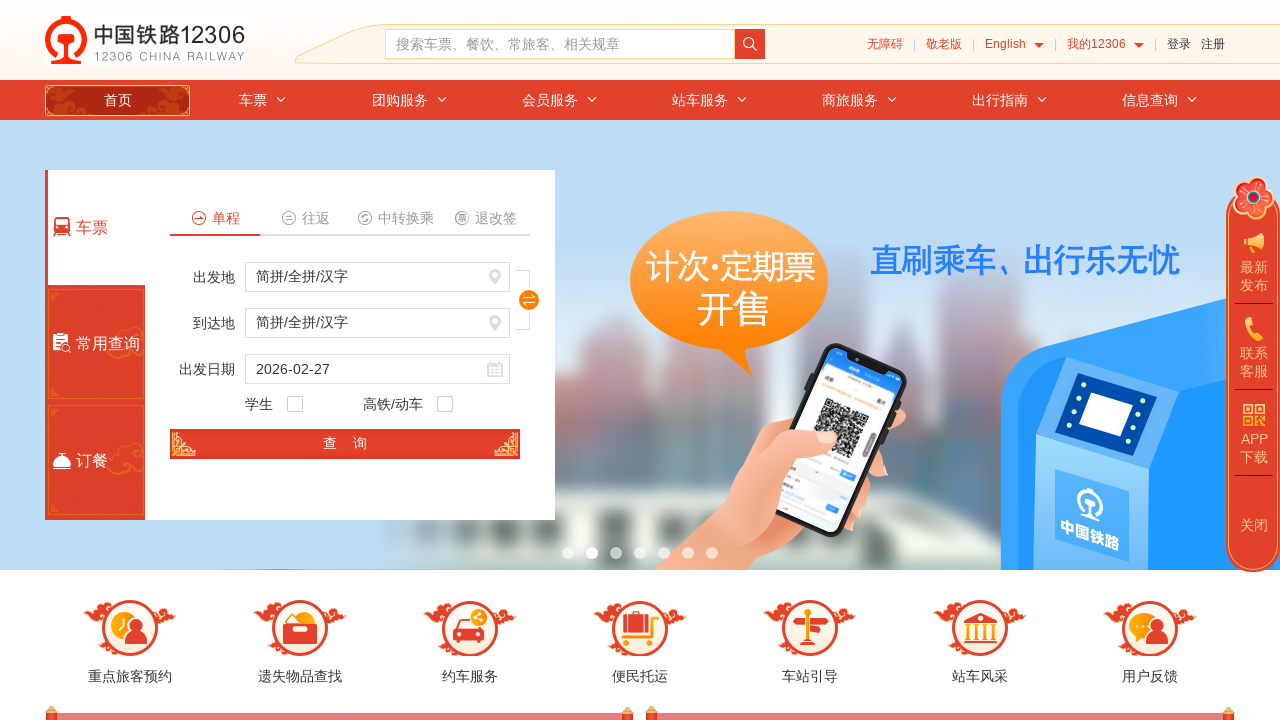

Executed JavaScript to remove readonly attribute from train_date input
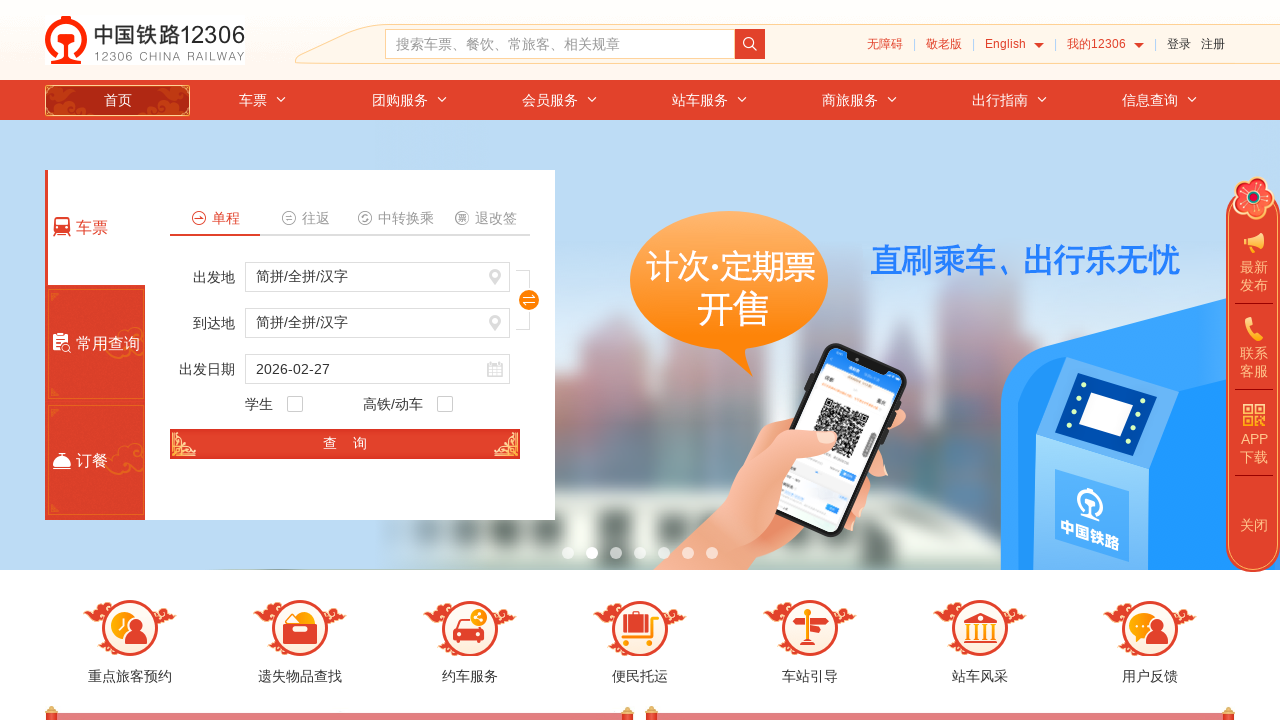

Executed JavaScript to set train_date value to 2024-06-15
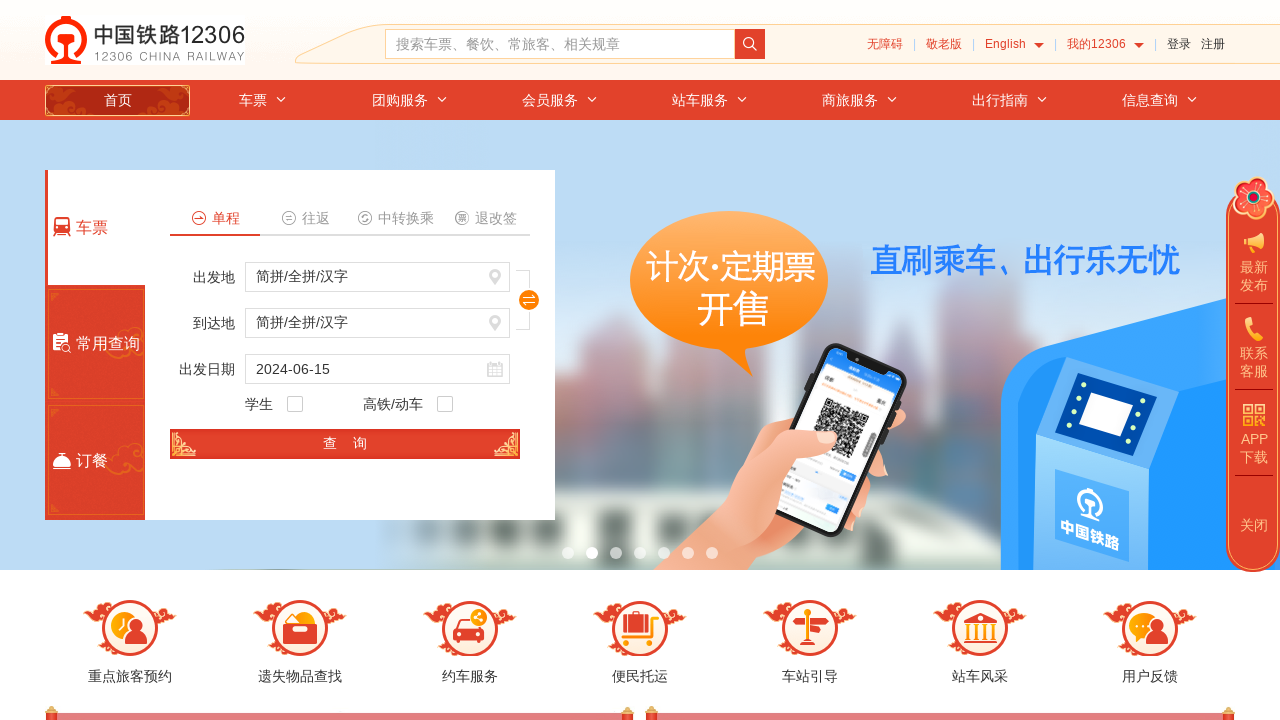

Waited 1000ms for date change effect to render
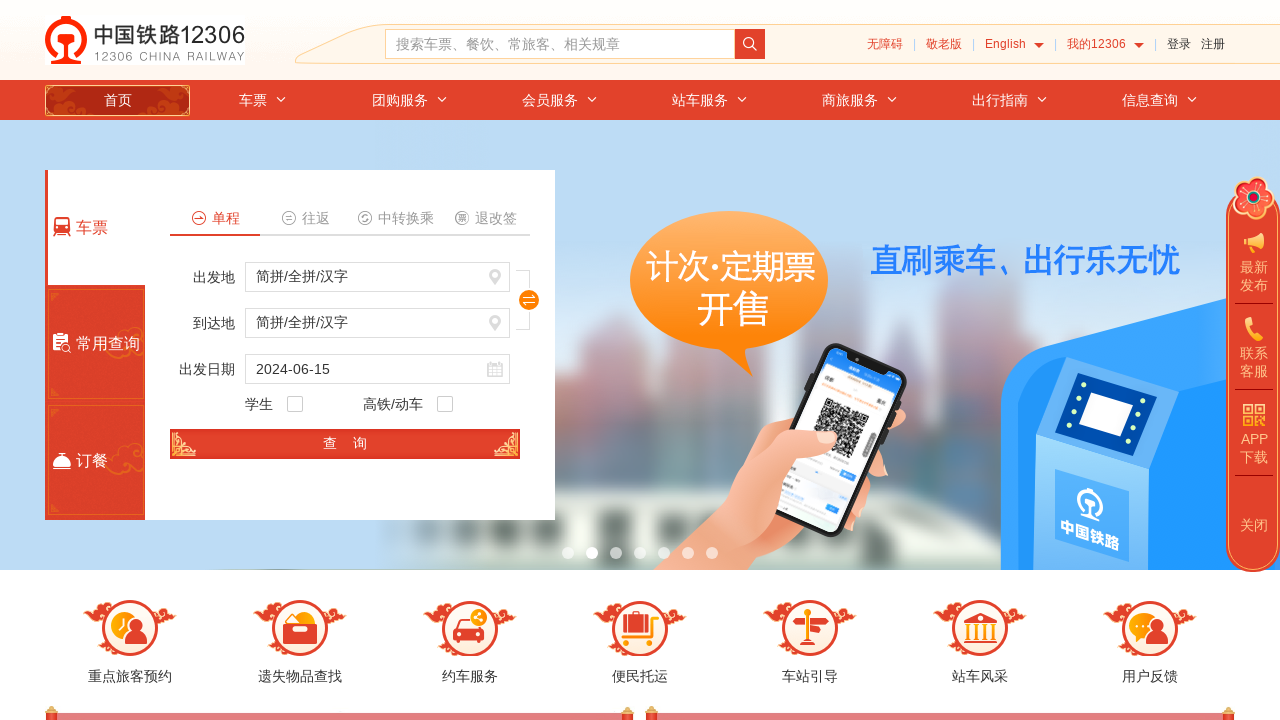

Verified train_date element is present on page
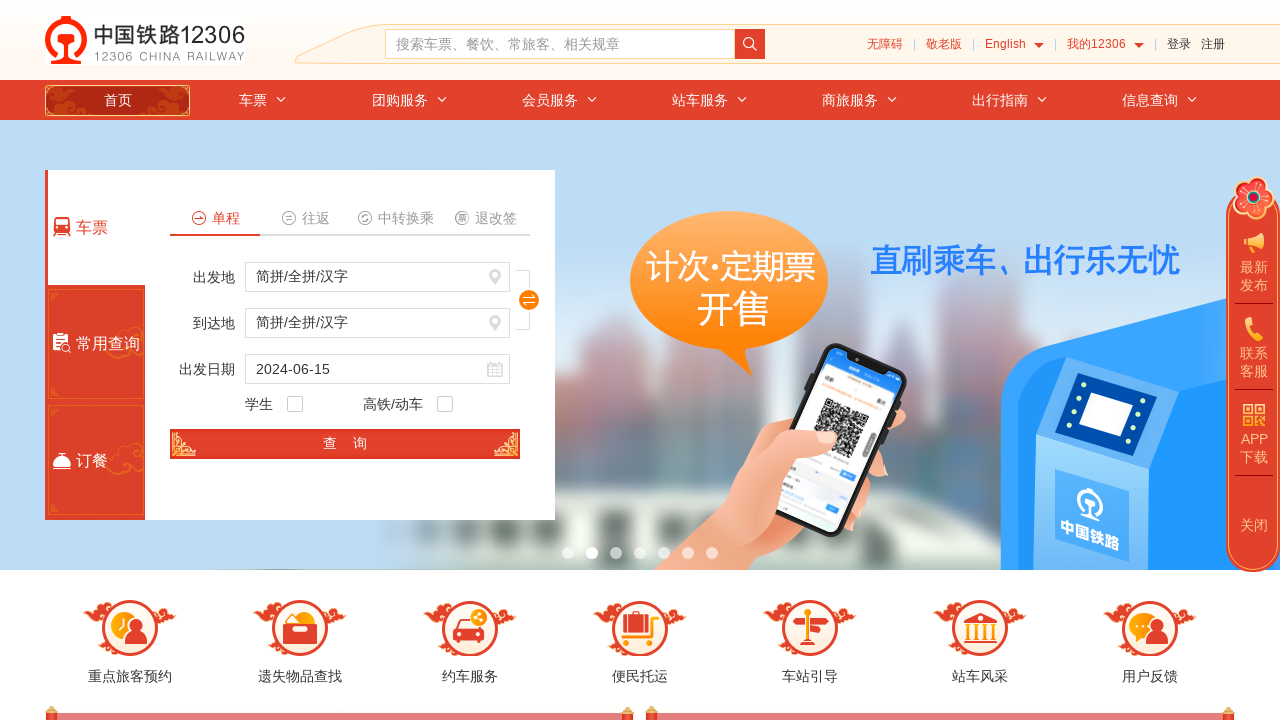

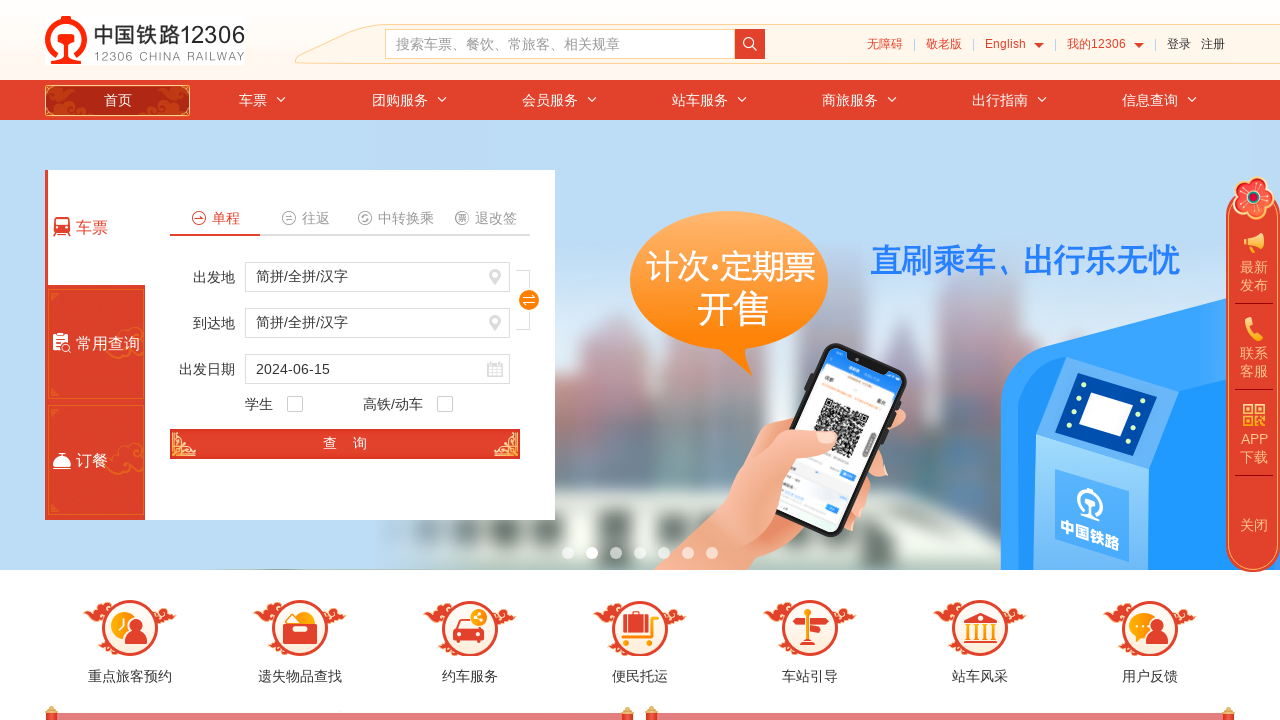